Tests jQuery UI drag and drop functionality by dragging elements on the draggable demo page and then performing drag-and-drop operations on the droppable demo page

Starting URL: https://jqueryui.com/

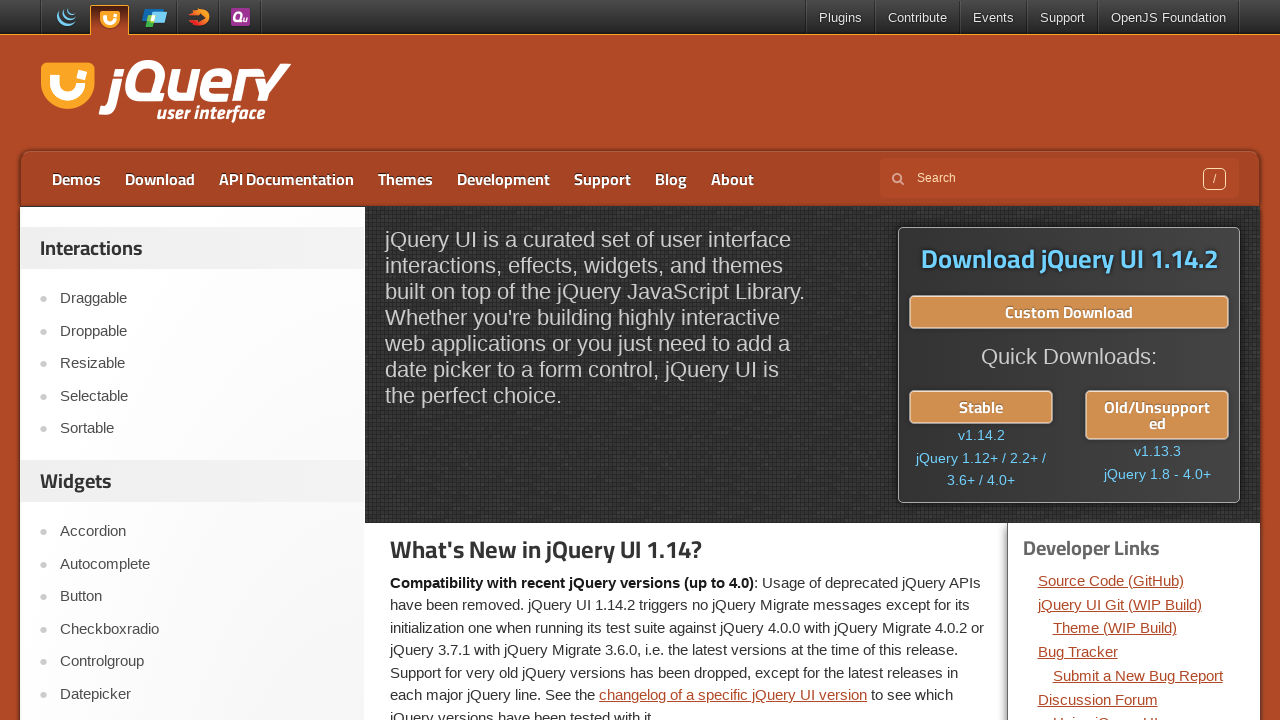

Clicked on the draggable demo link in sidebar at (202, 299) on xpath=//*[@id="sidebar"]/aside[1]/ul/li[1]/a
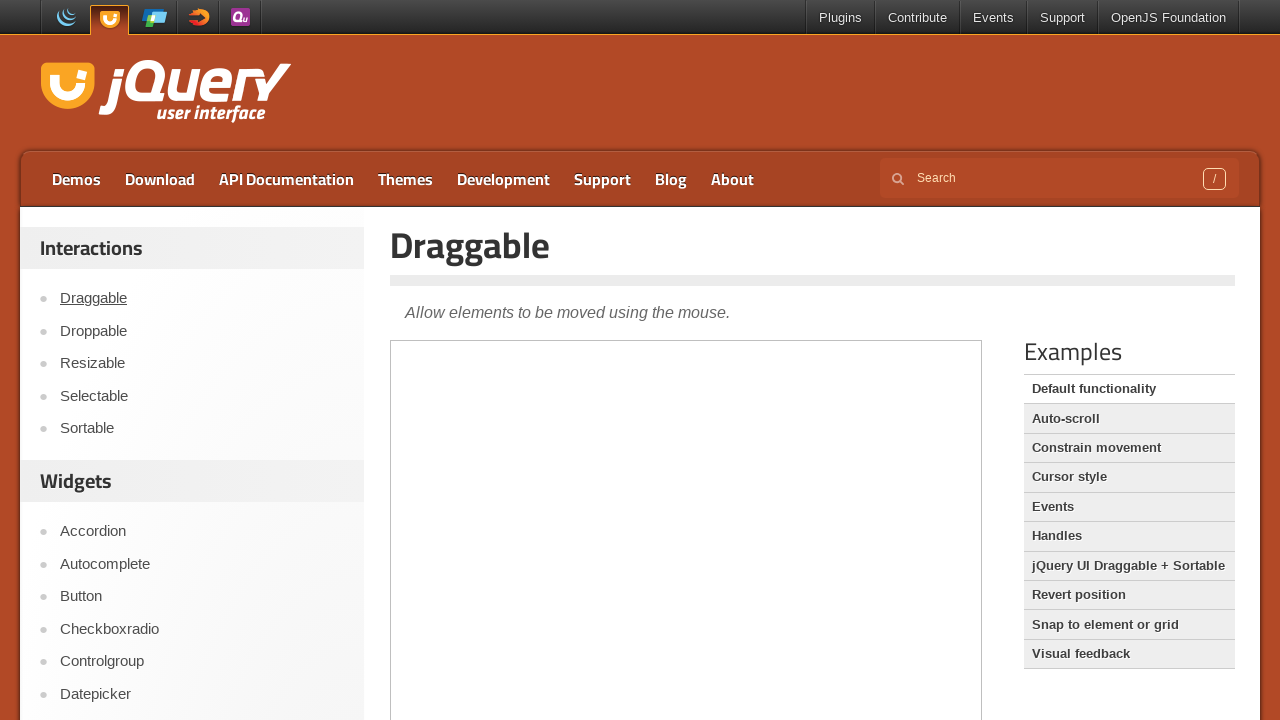

Located the iframe containing the draggable demo
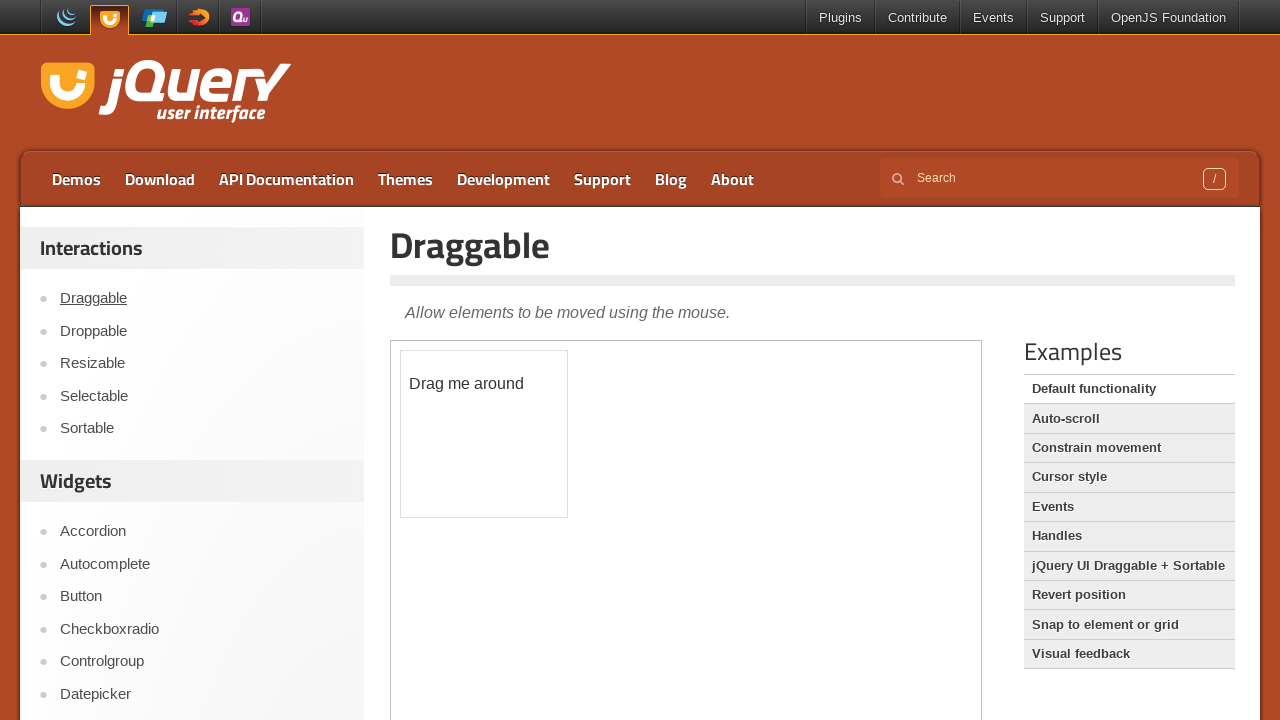

Located the draggable element
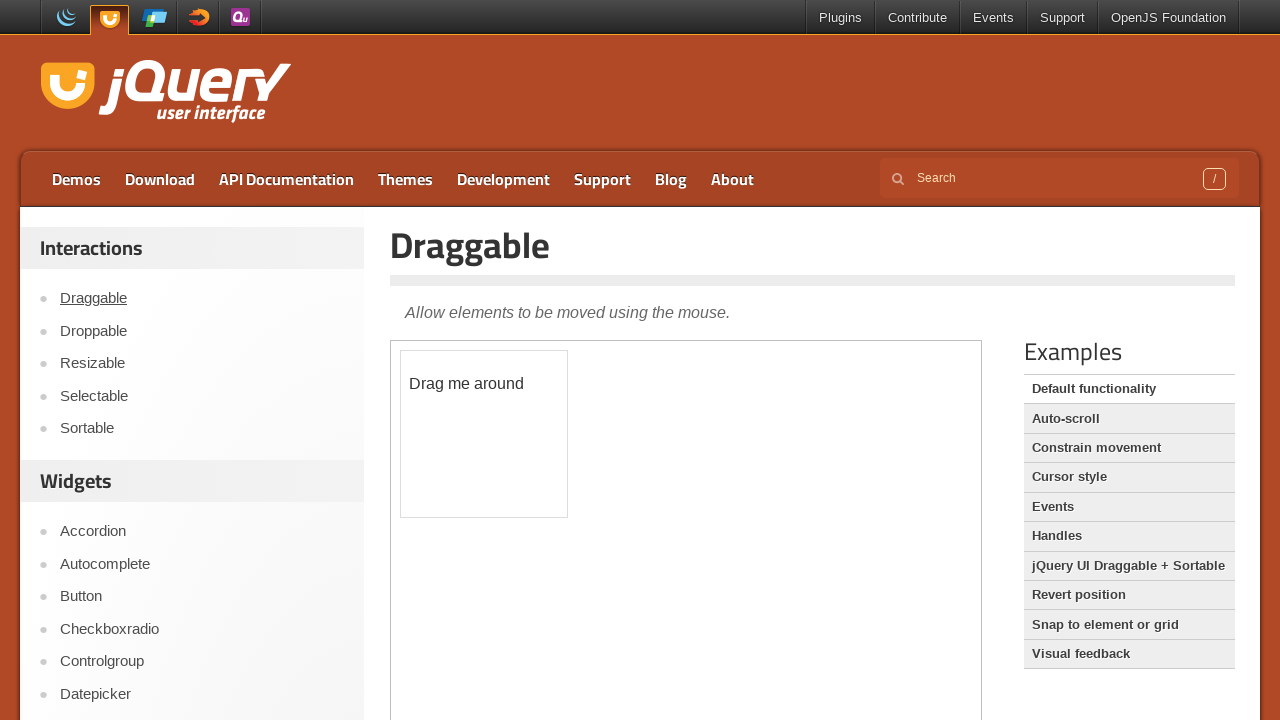

Dragged the draggable element to new position (x: 130, y: 150) at (531, 501)
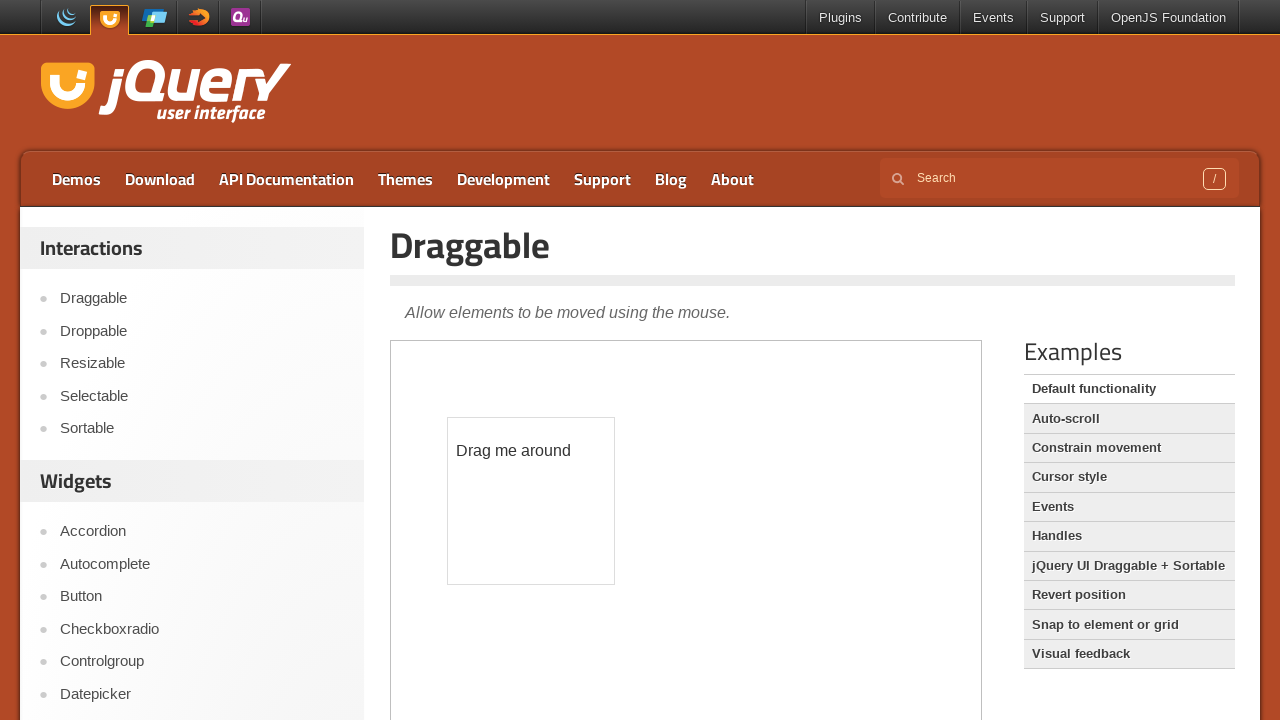

Clicked on the droppable demo link in sidebar at (202, 331) on xpath=//*[@id="sidebar"]/aside[1]/ul/li[2]/a
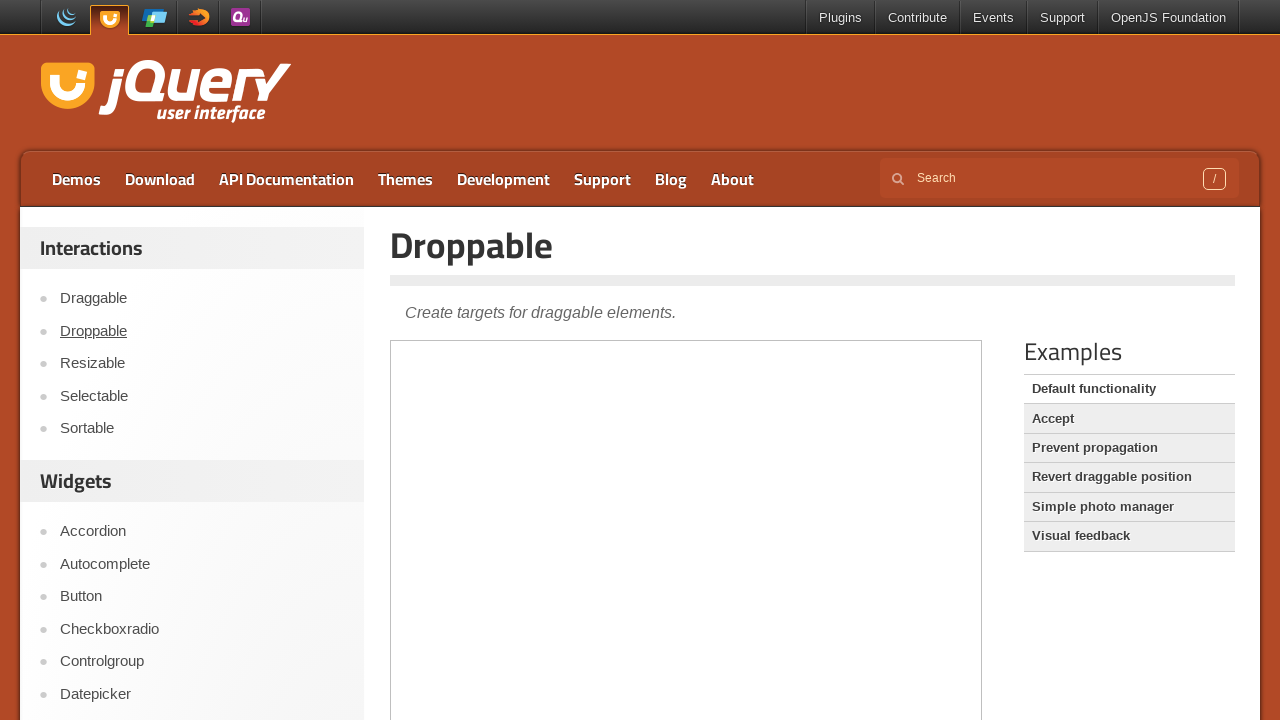

Located the iframe containing the droppable demo
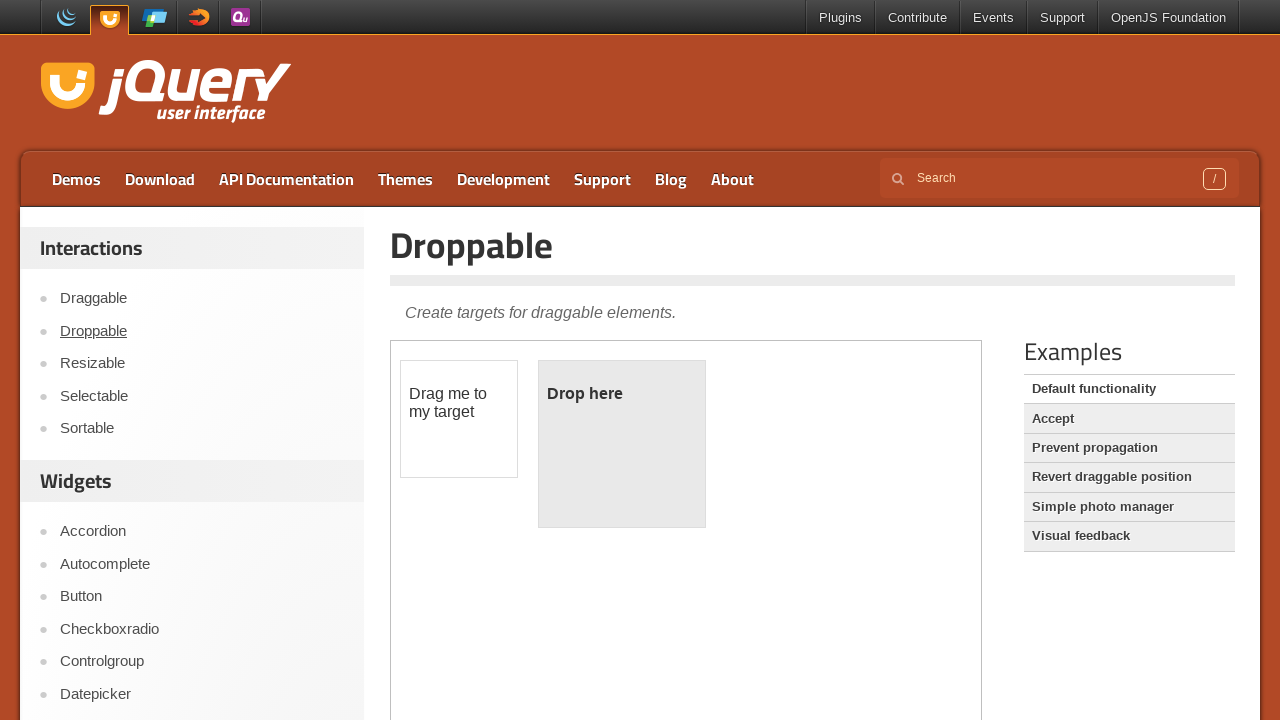

Located the source draggable element in droppable demo
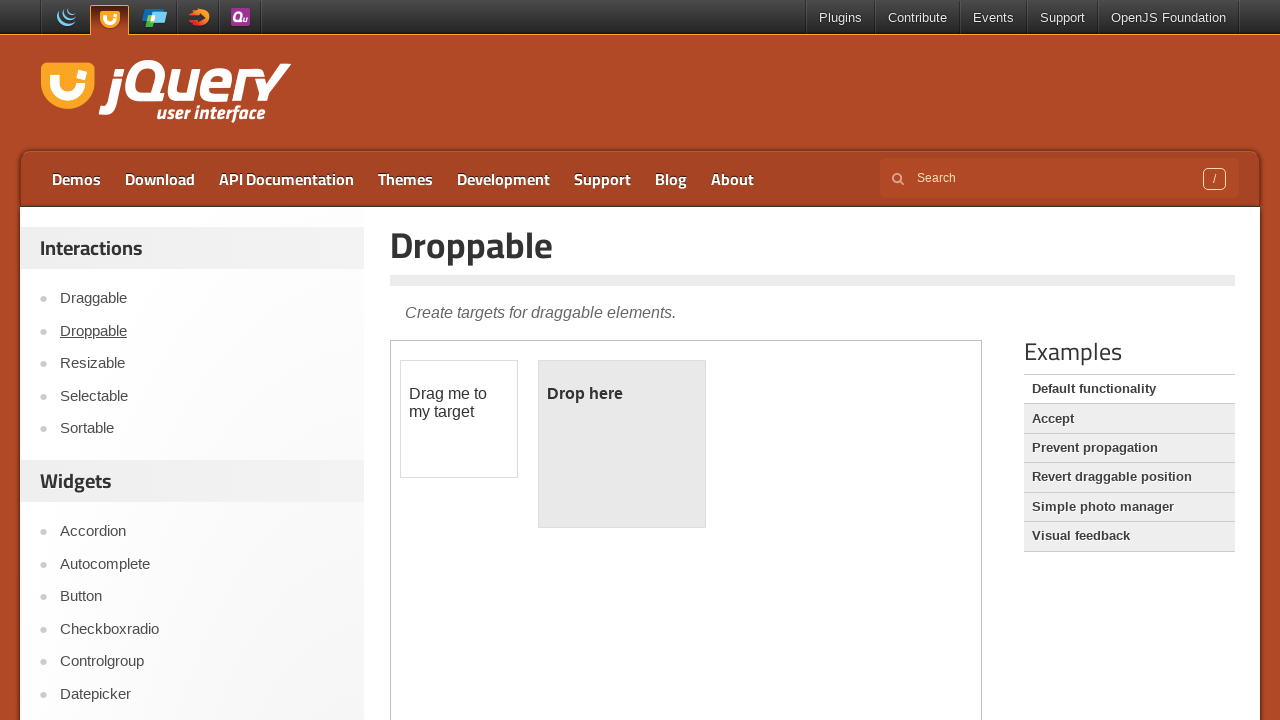

Located the target droppable element
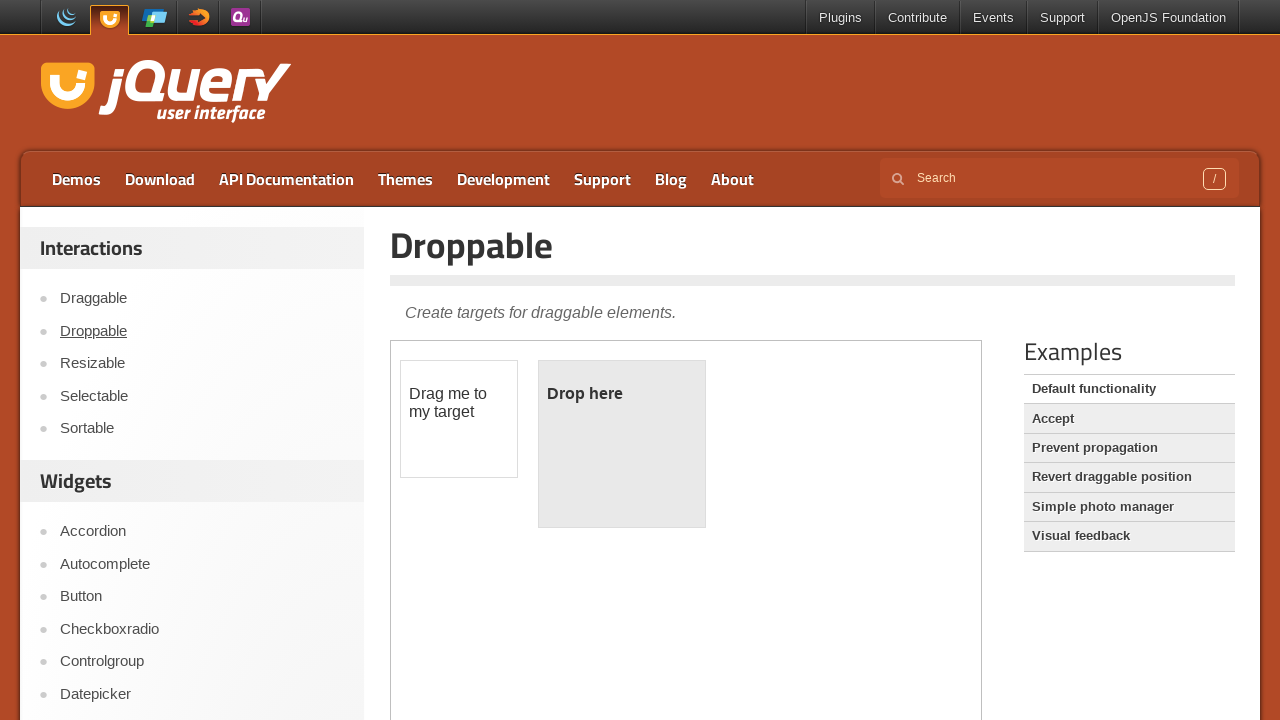

Performed drag and drop operation from source to droppable target at (622, 444)
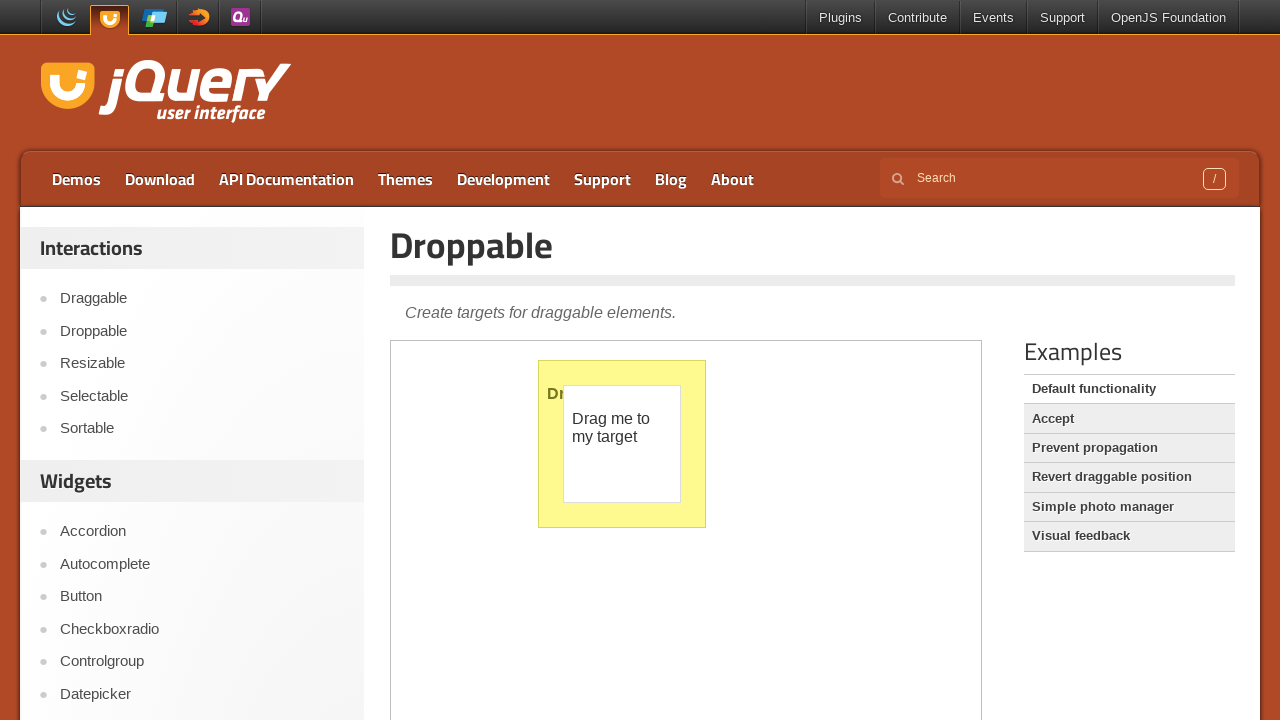

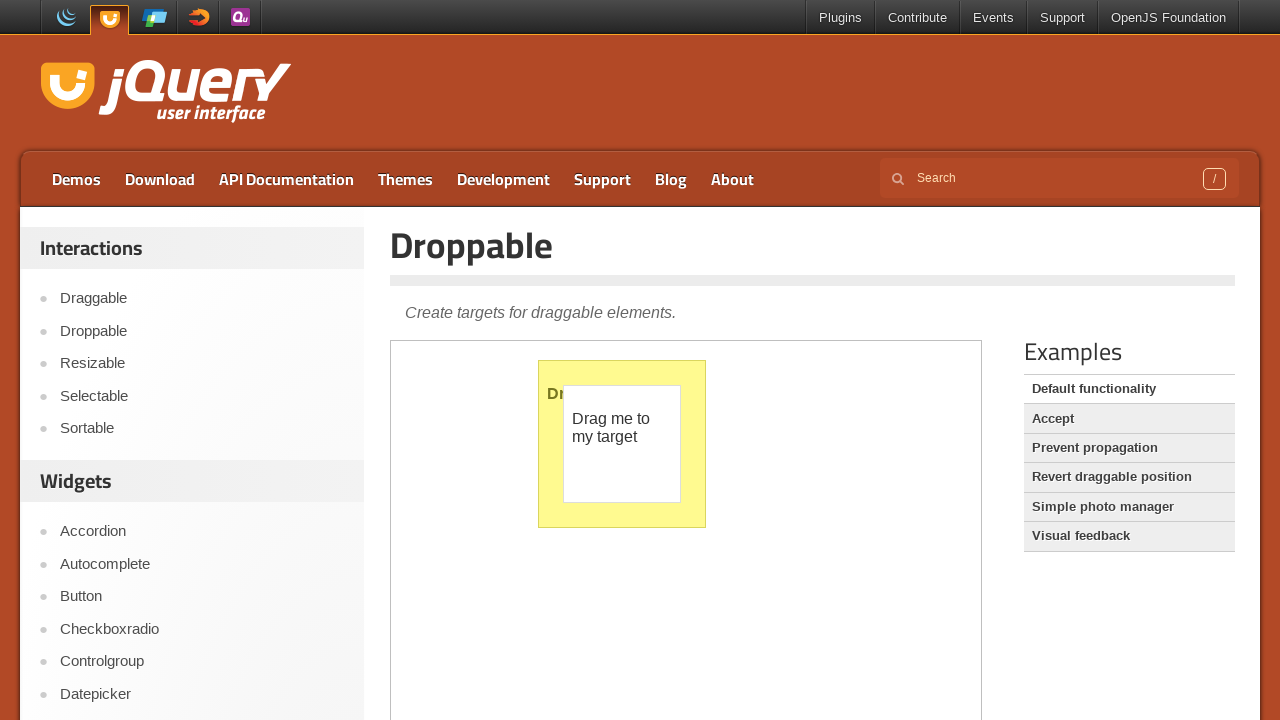